Tests the complete checkout flow - adds a product to cart, fills checkout form with customer details, completes purchase, and verifies return to store page.

Starting URL: https://www.demoblaze.com/

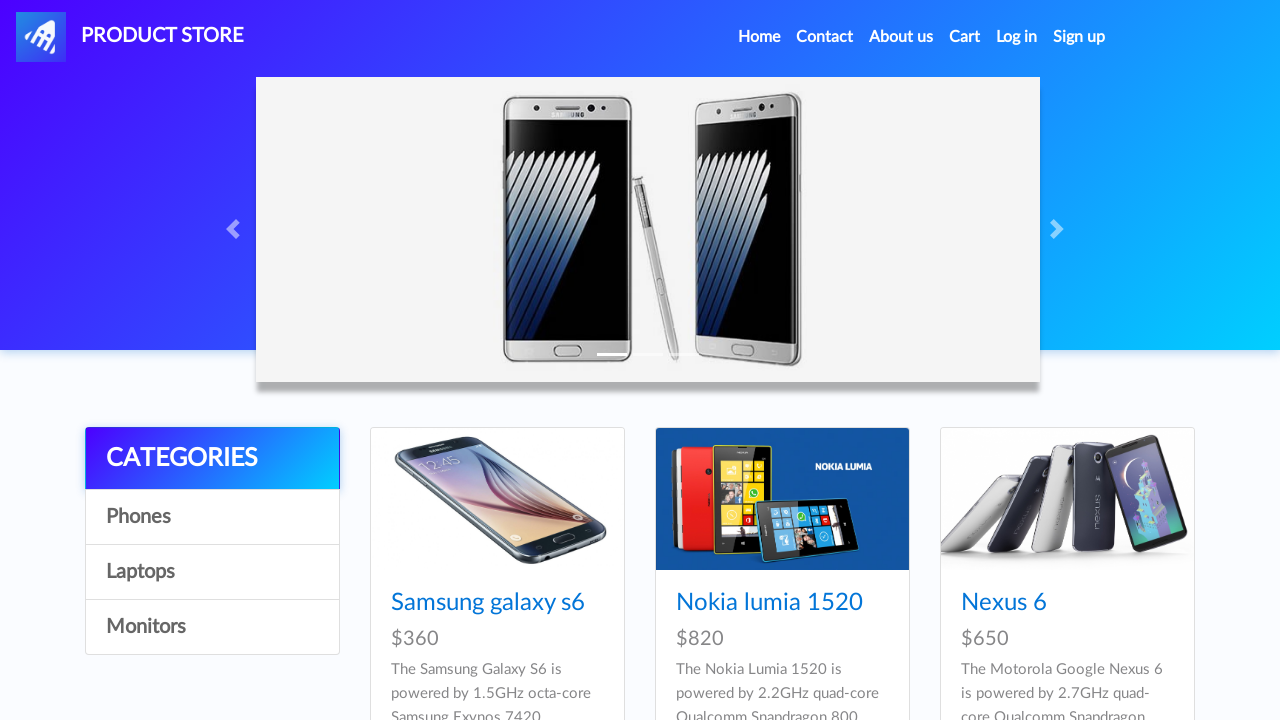

Clicked on Samsung Galaxy S6 product link at (488, 603) on internal:role=link[name="Samsung galaxy s6"i]
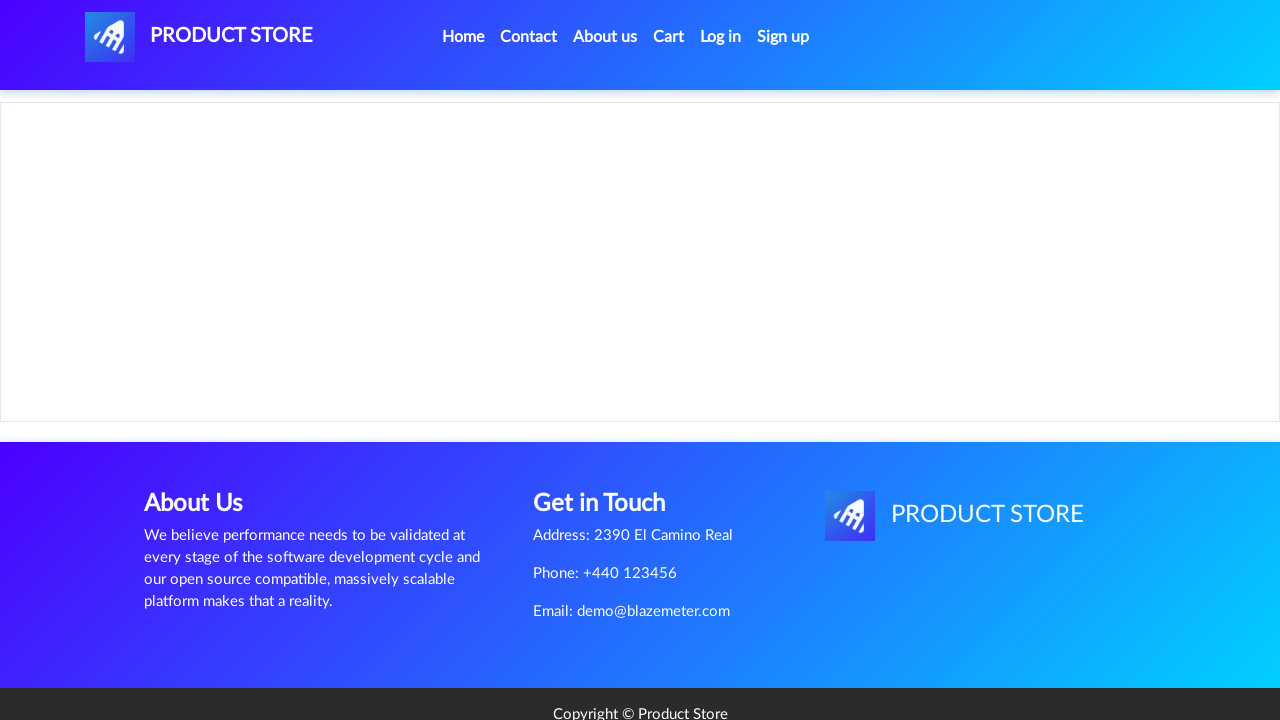

Set up dialog dismissal handler for add to cart confirmation
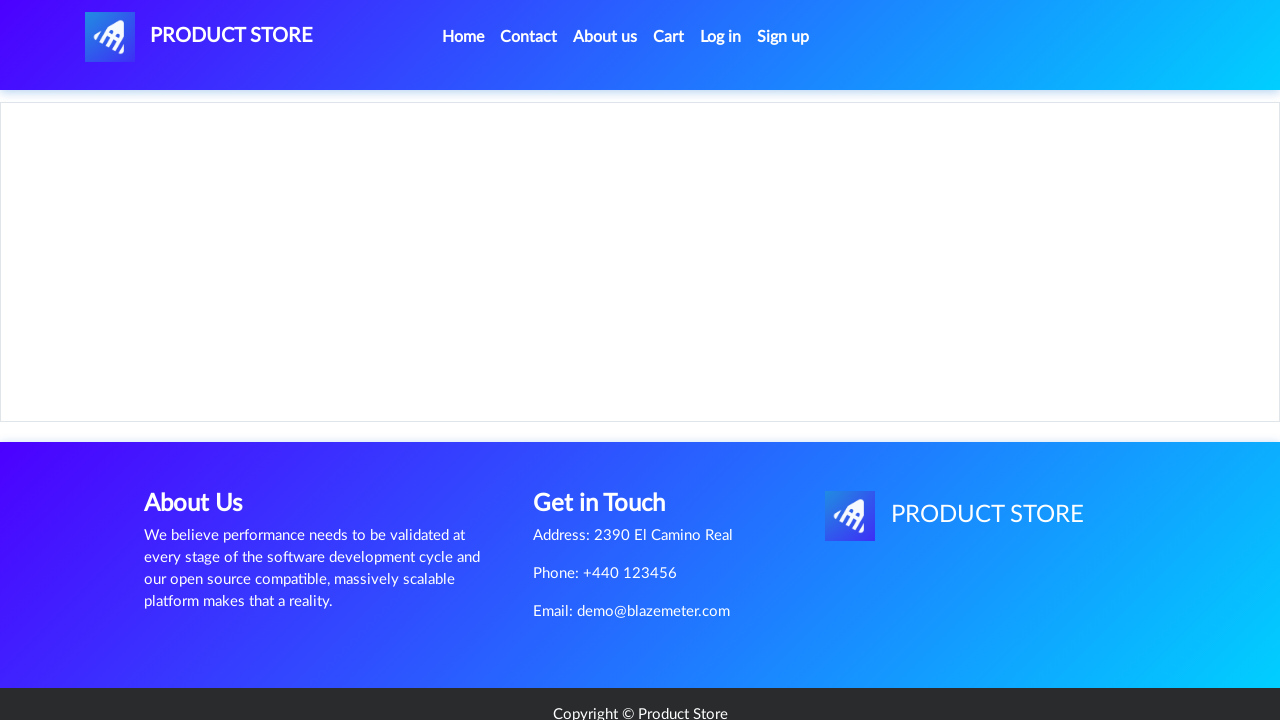

Clicked 'Add to cart' link and dismissed confirmation dialog at (610, 440) on internal:role=link[name="Add to cart"i]
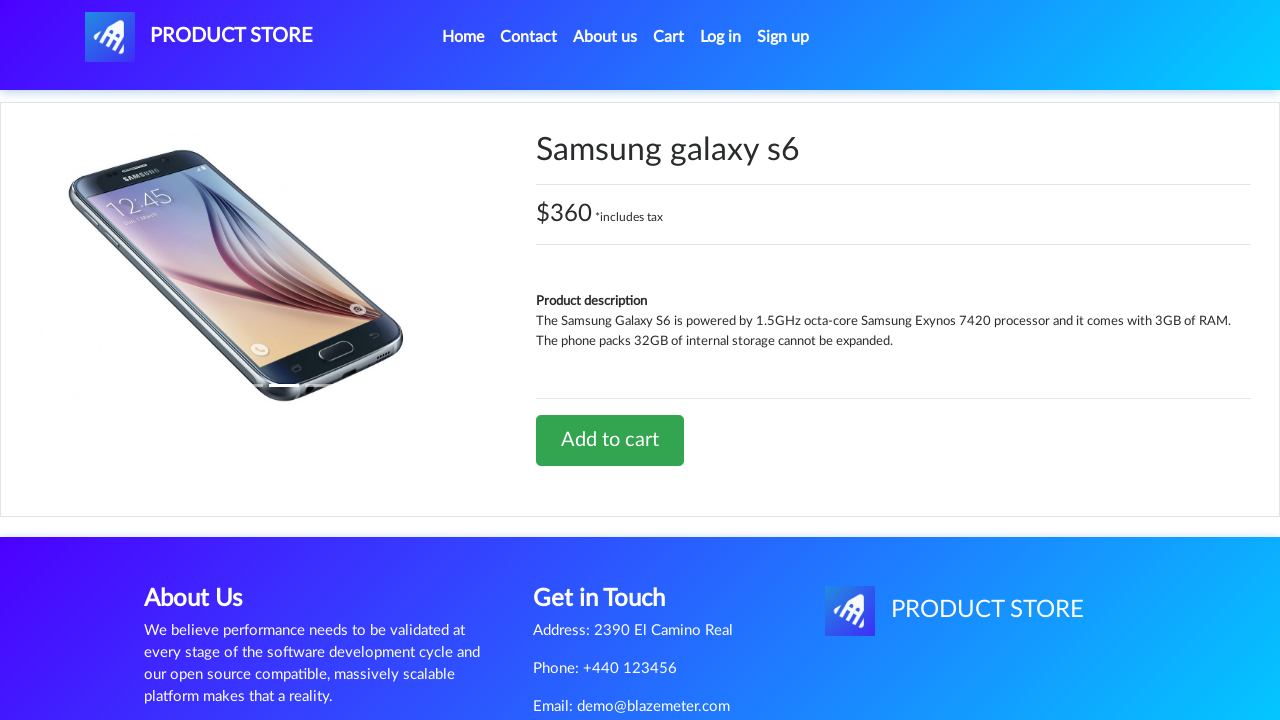

Navigated to cart page at (669, 37) on internal:role=link[name="Cart"s]
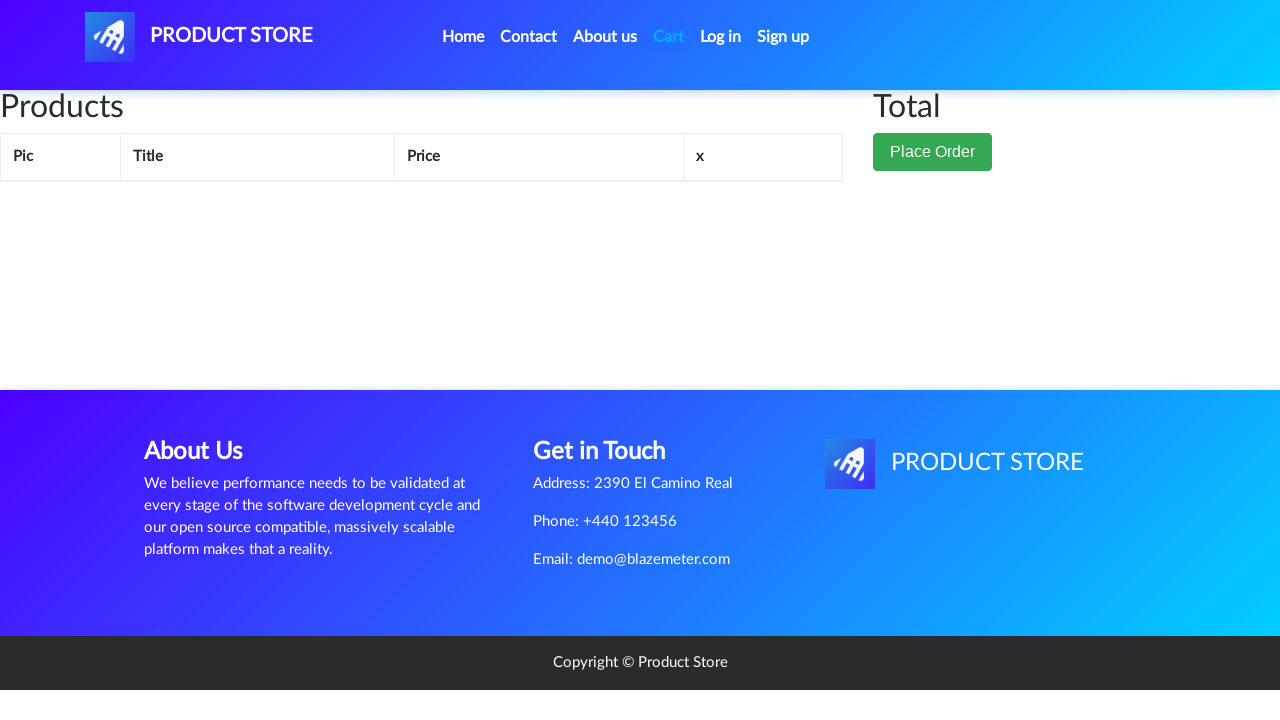

Clicked on page wrapper at (640, 240) on #page-wrapper
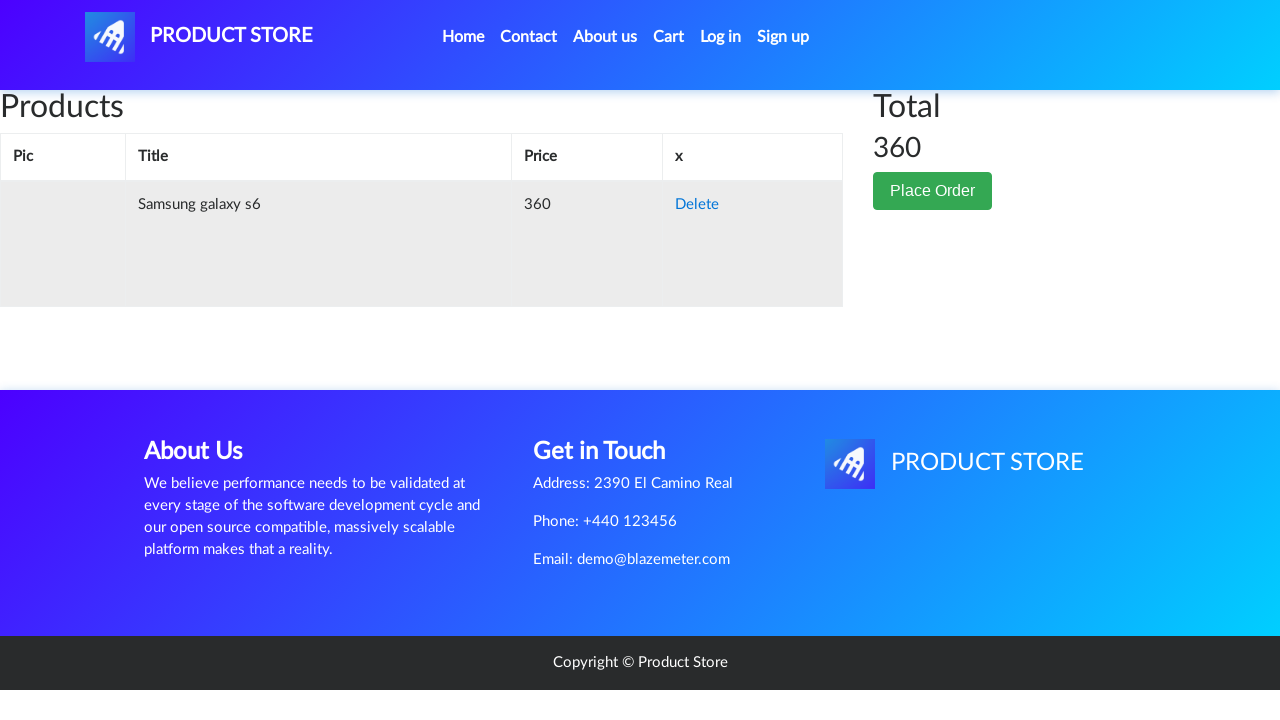

Verified Samsung Galaxy S6 product is in cart
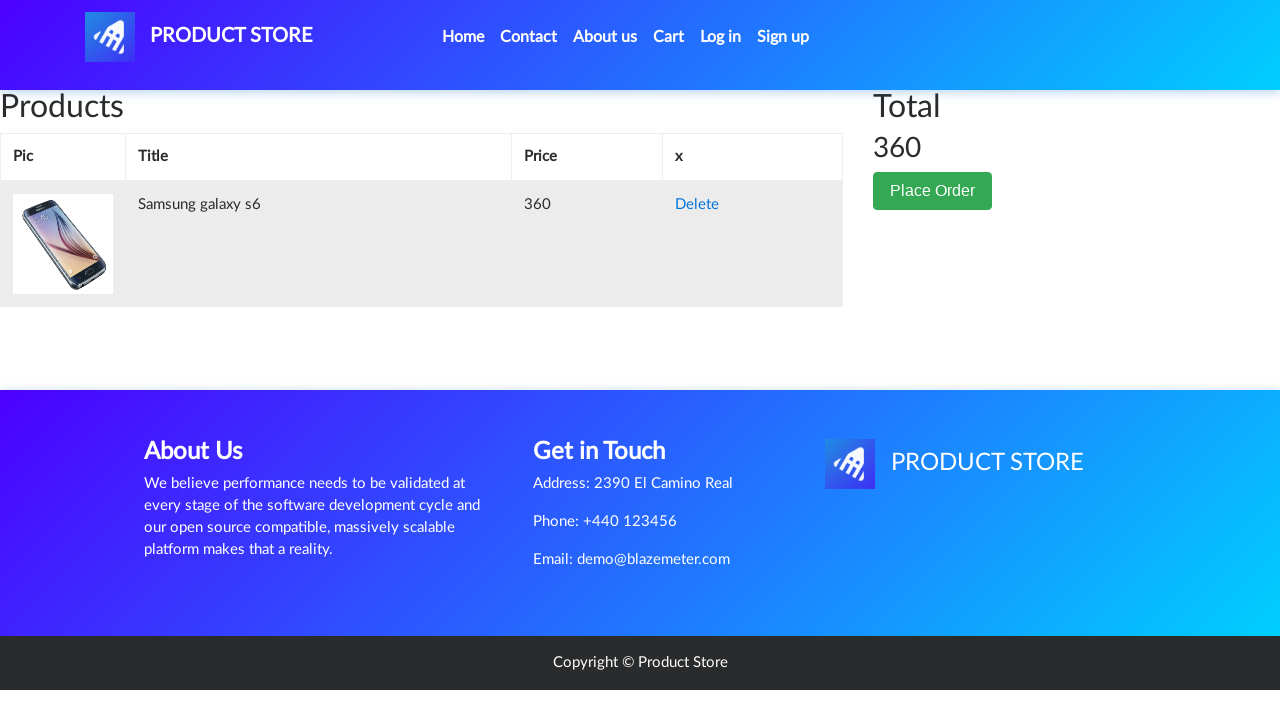

Clicked 'Place Order' button to open checkout form at (933, 191) on internal:role=button[name="Place Order"i]
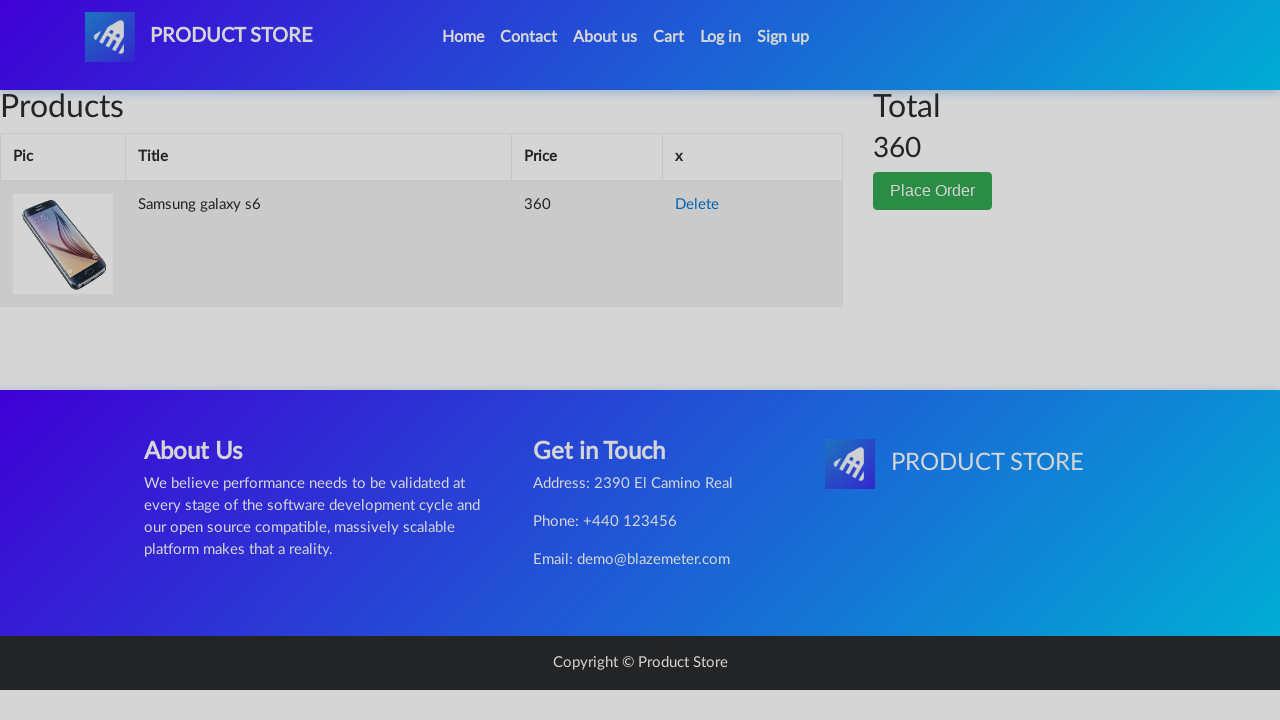

Clicked on Name field in checkout form at (640, 37) on internal:label="Total:"i
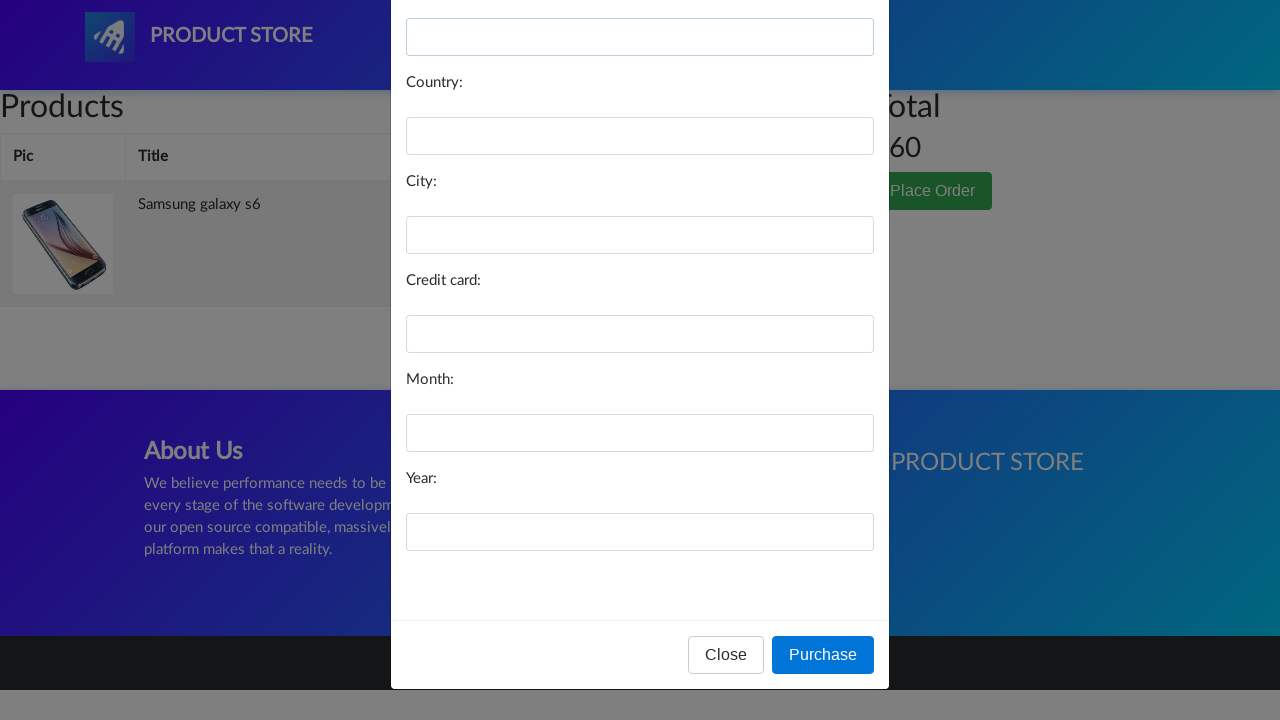

Filled in customer name 'Marcus Webb' on internal:label="Total:"i
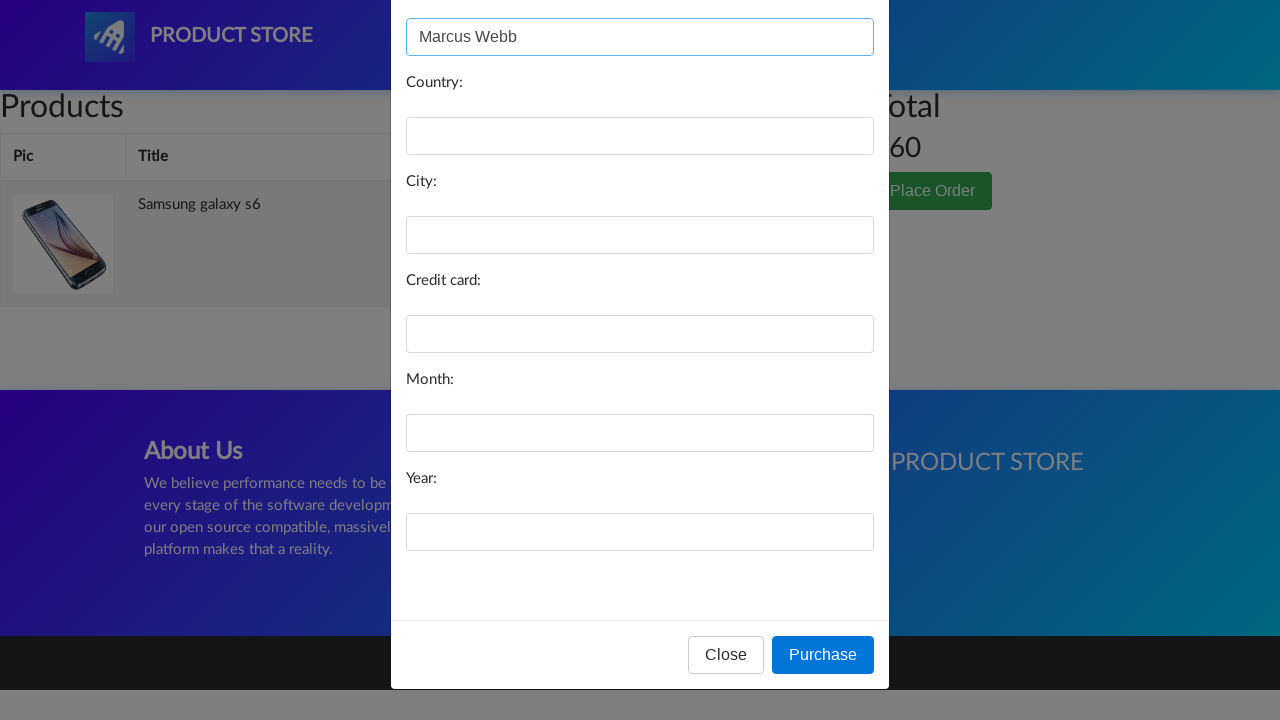

Clicked on Country field at (640, 136) on internal:label="Country:"i
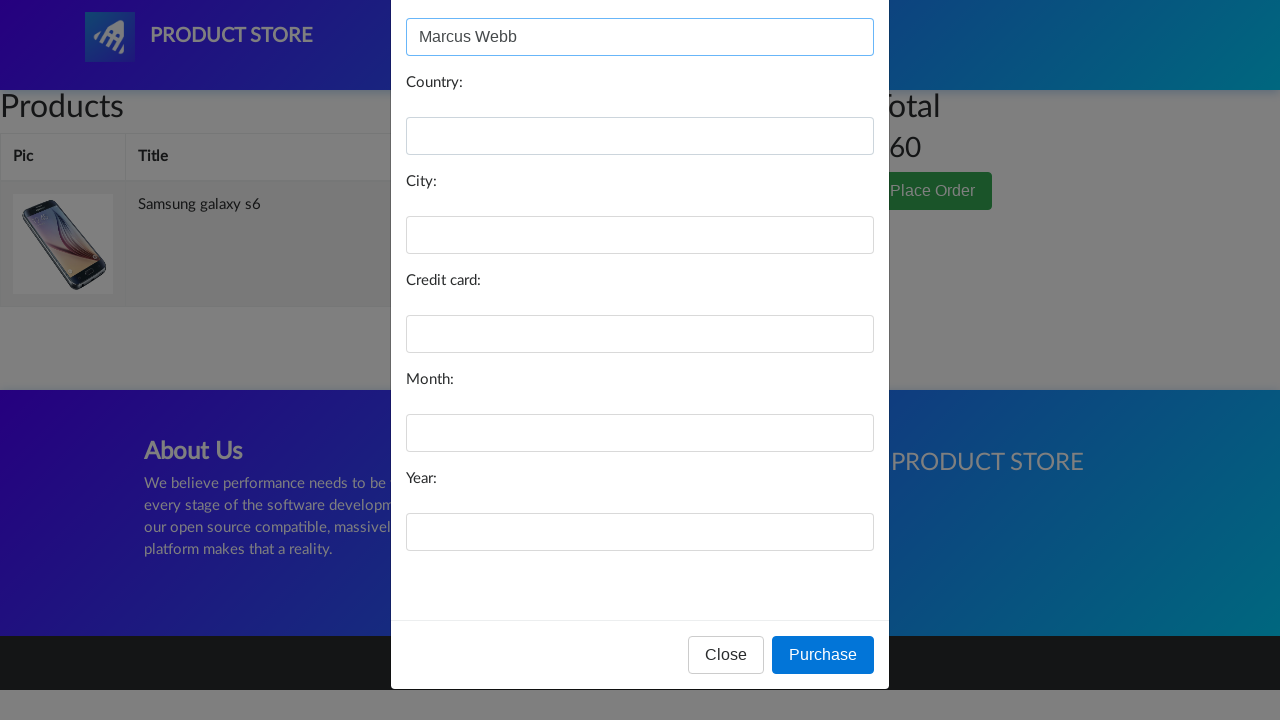

Filled in country 'Canada' on internal:label="Country:"i
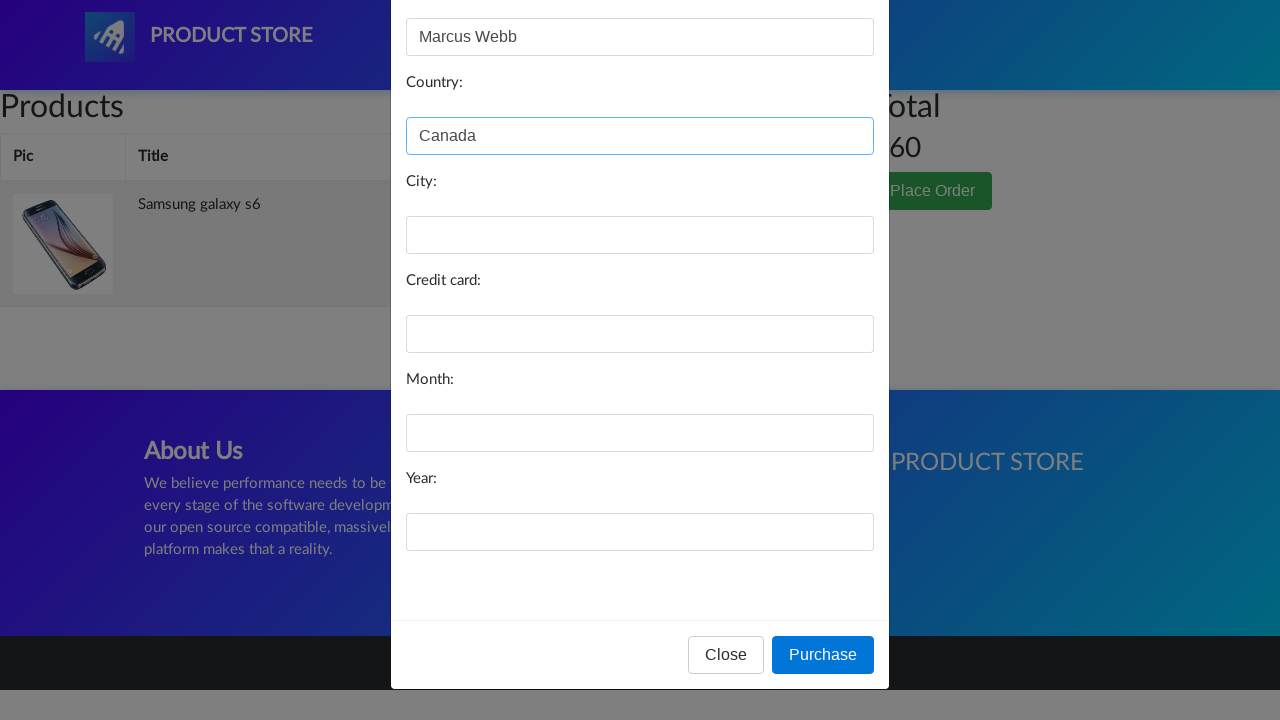

Clicked on City field at (640, 235) on internal:label="City:"i
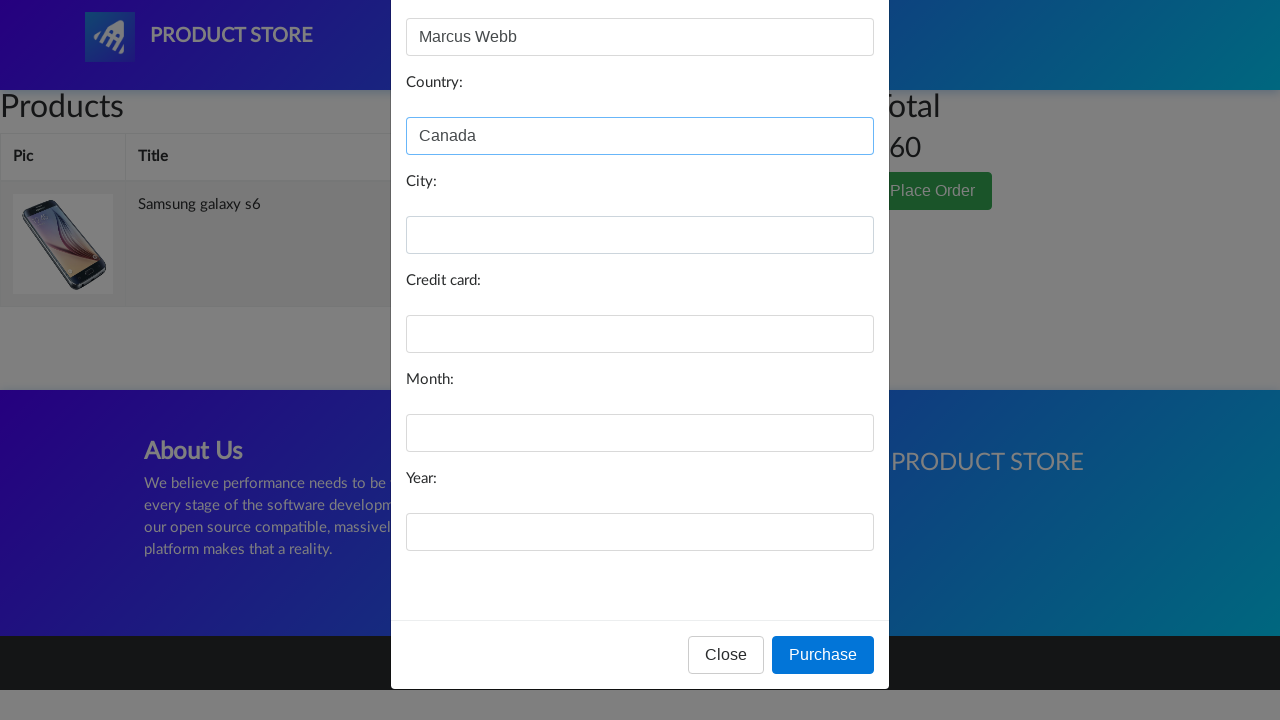

Filled in city 'Toronto' on internal:label="City:"i
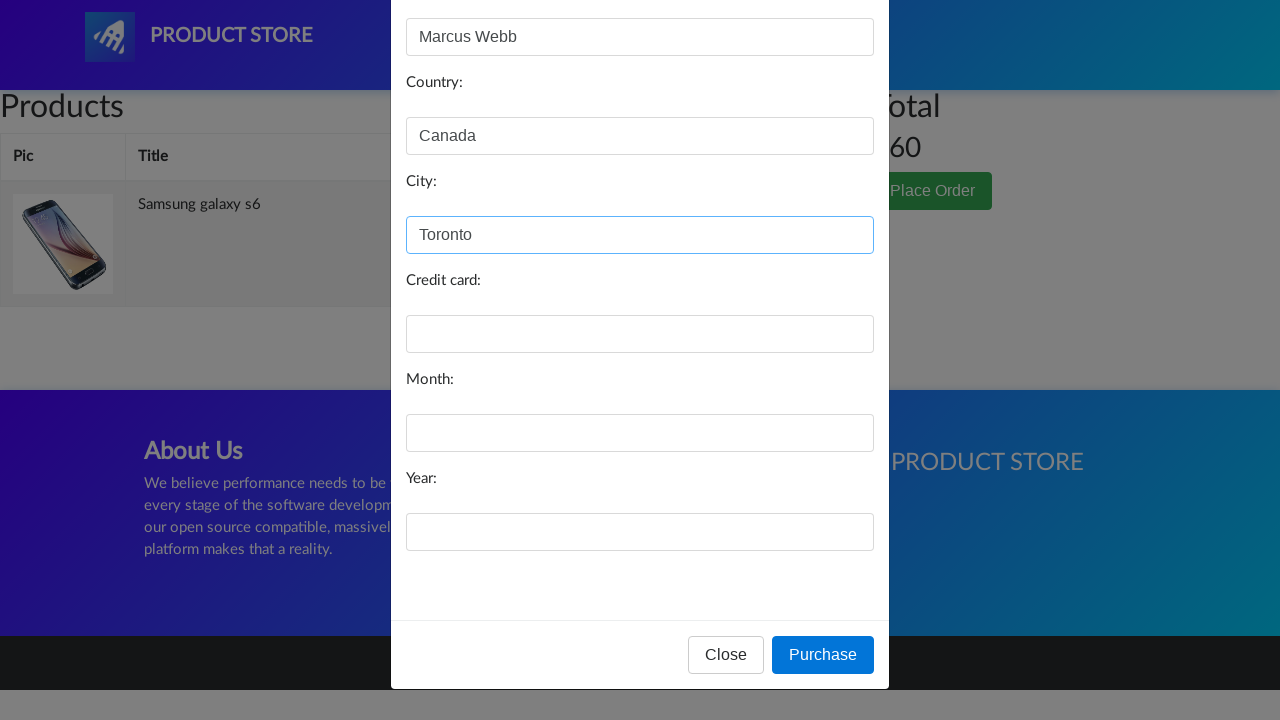

Clicked on Credit Card field at (640, 334) on internal:label="Credit card:"i
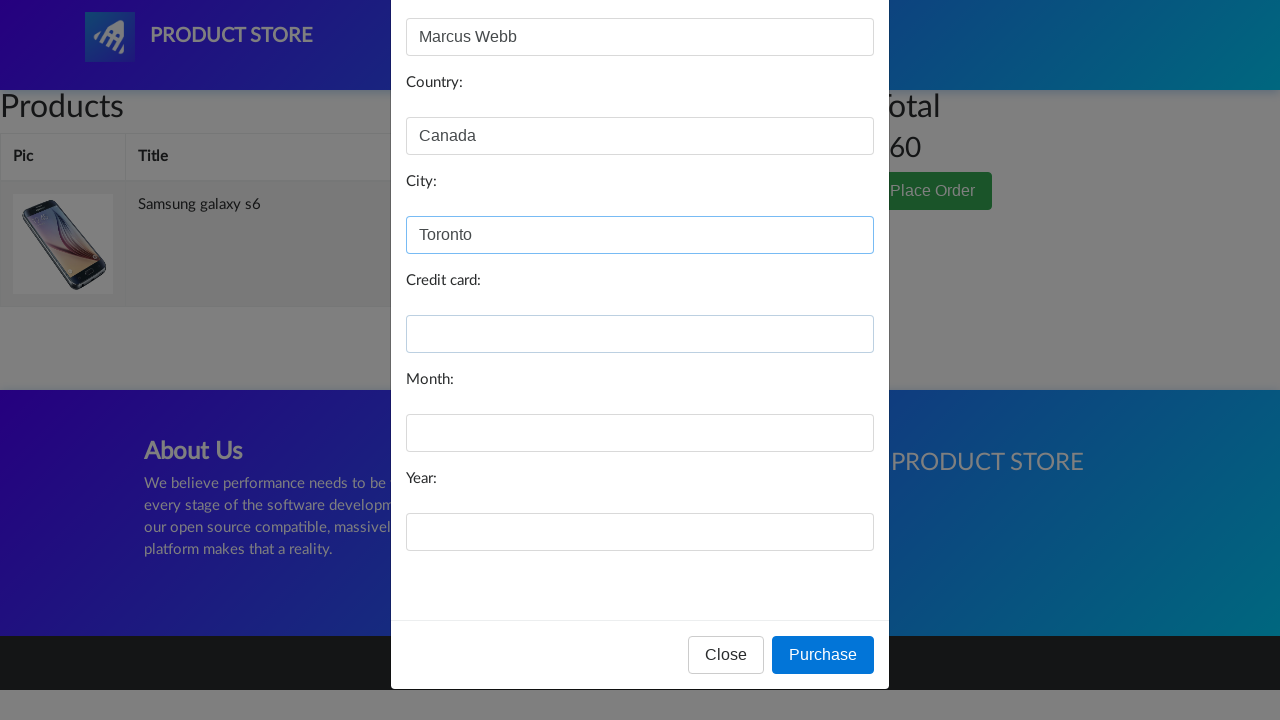

Filled in credit card number on internal:label="Credit card:"i
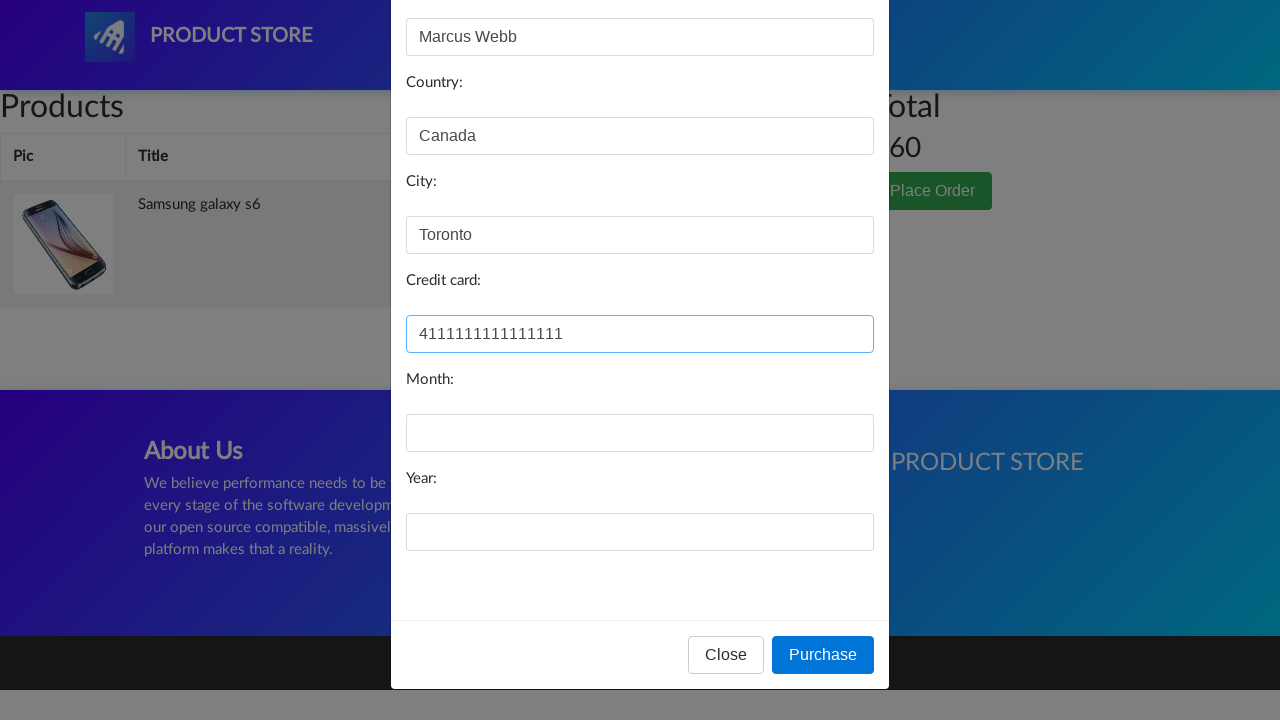

Clicked on Month field at (640, 433) on internal:label="Month:"i
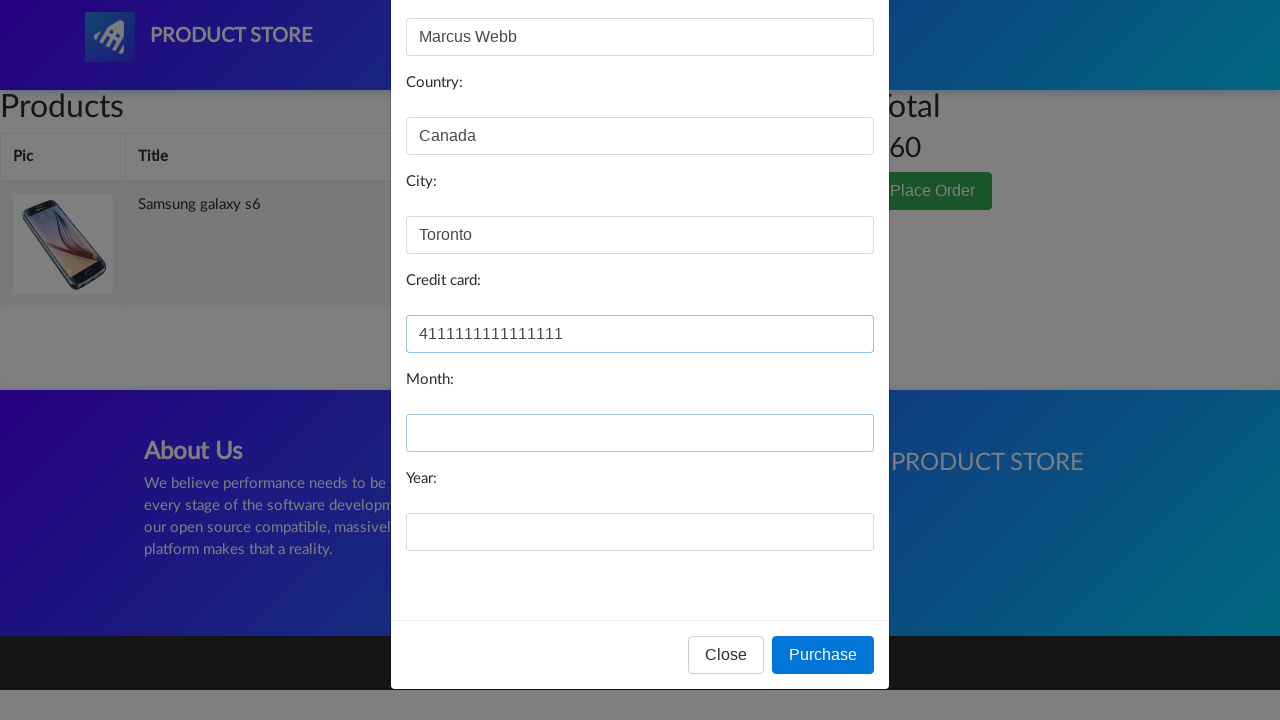

Filled in expiration month 'March' on internal:label="Month:"i
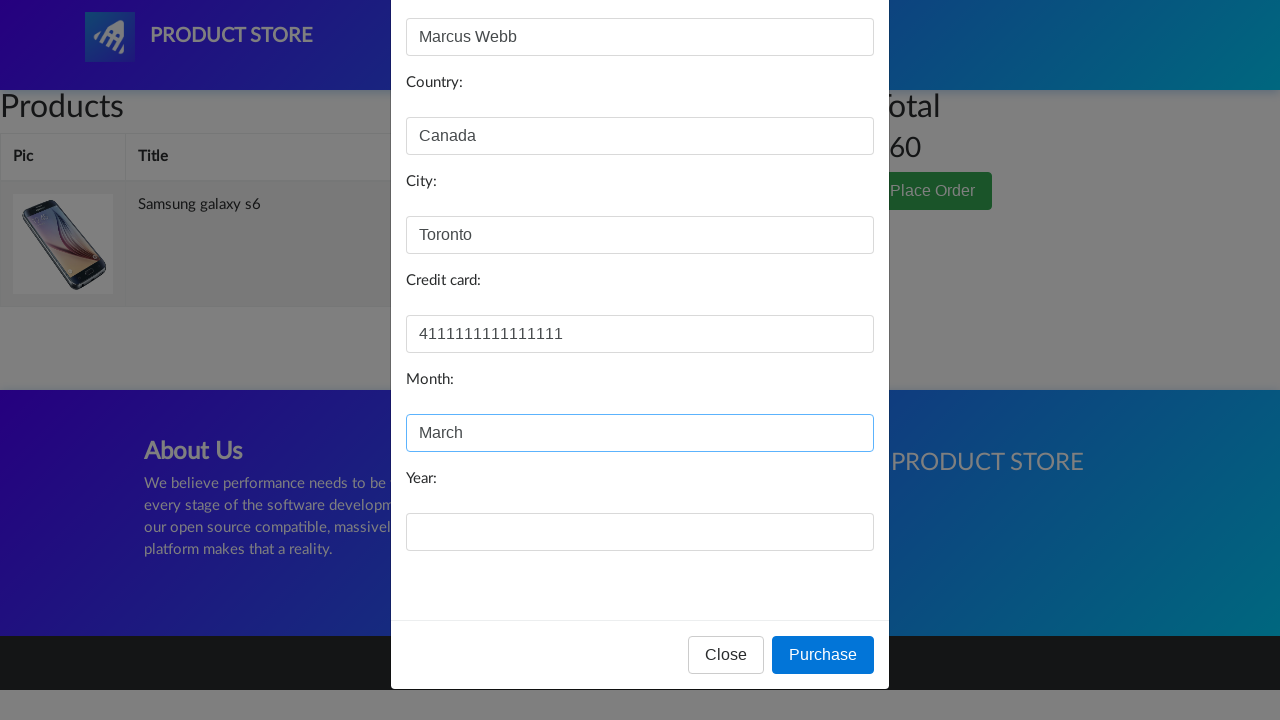

Clicked on Year field at (640, 532) on internal:label="Year:"i
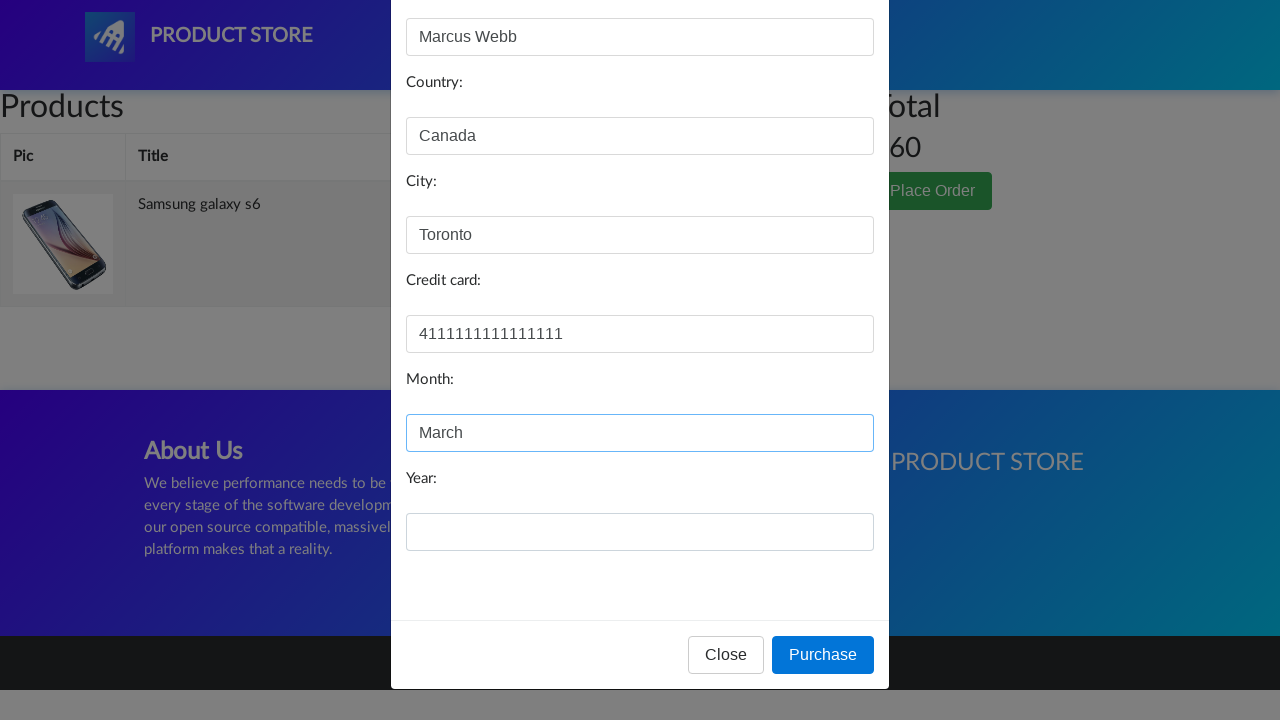

Filled in expiration year '2025' on internal:label="Year:"i
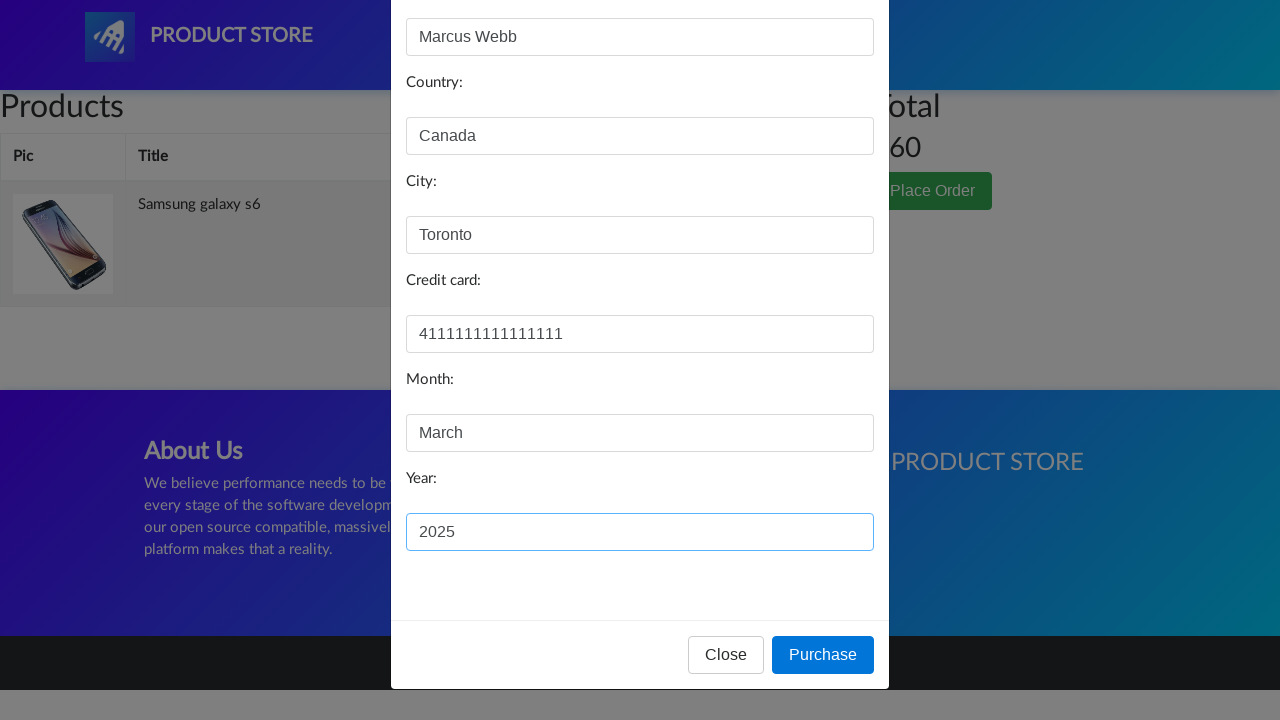

Clicked 'Purchase' button to complete checkout at (823, 655) on internal:role=button[name="Purchase"i]
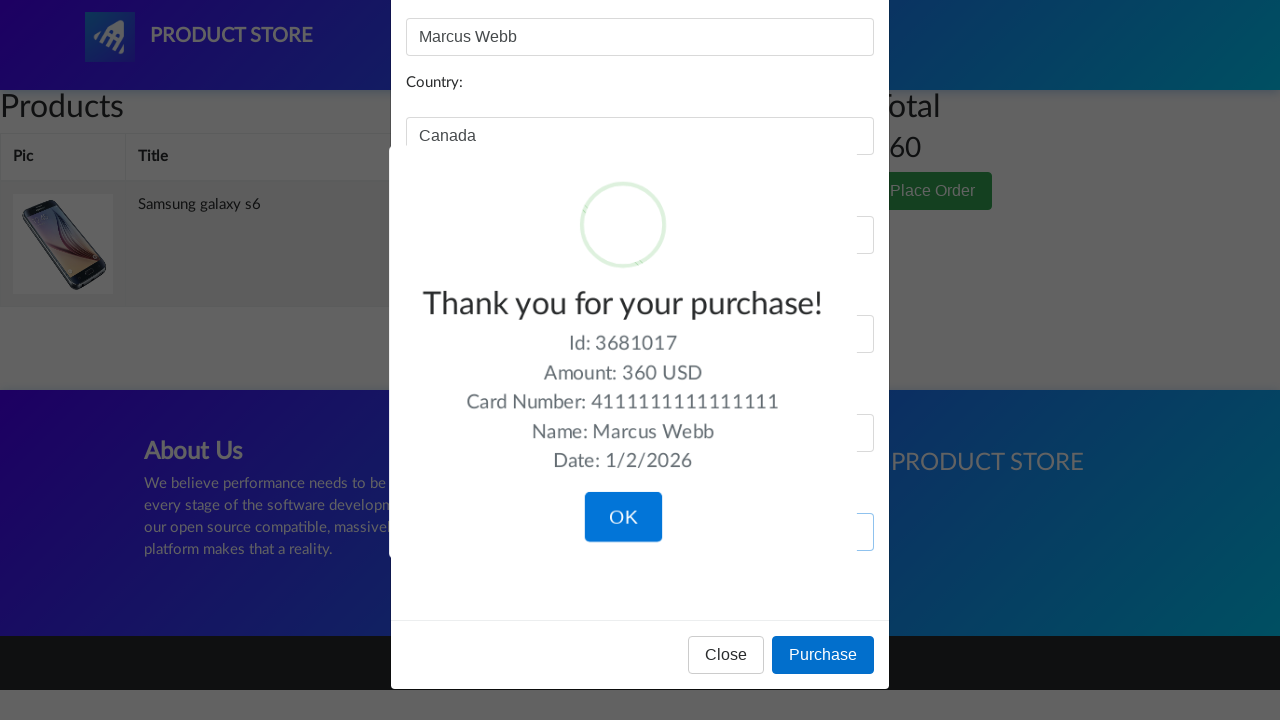

Clicked 'OK' button to confirm purchase completion at (623, 521) on internal:role=button[name="OK"i]
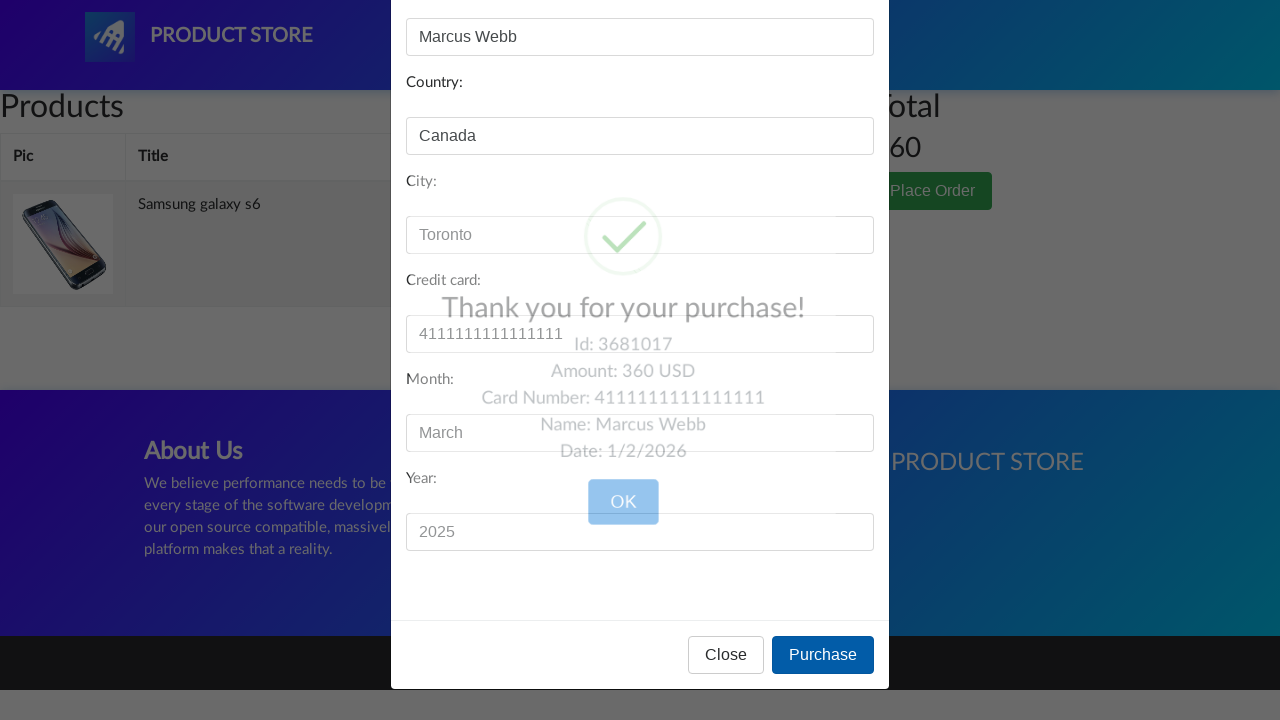

Verified page title is 'STORE' - successfully returned to store after checkout
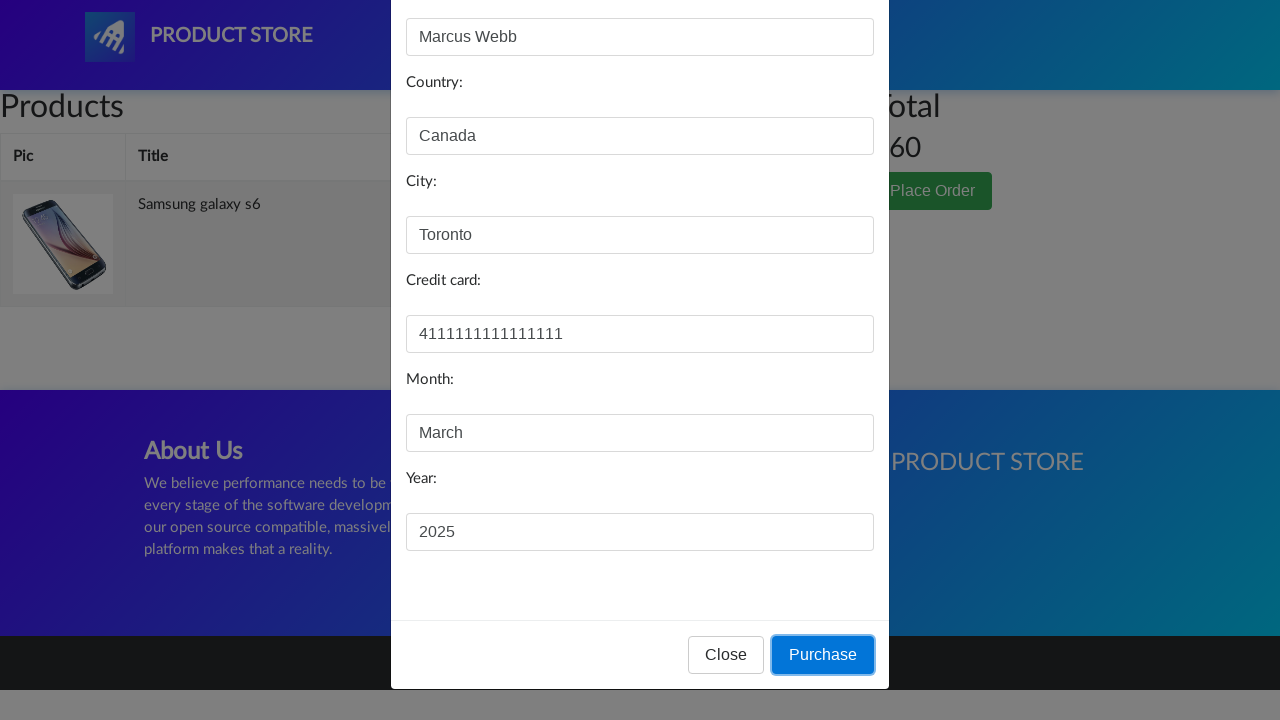

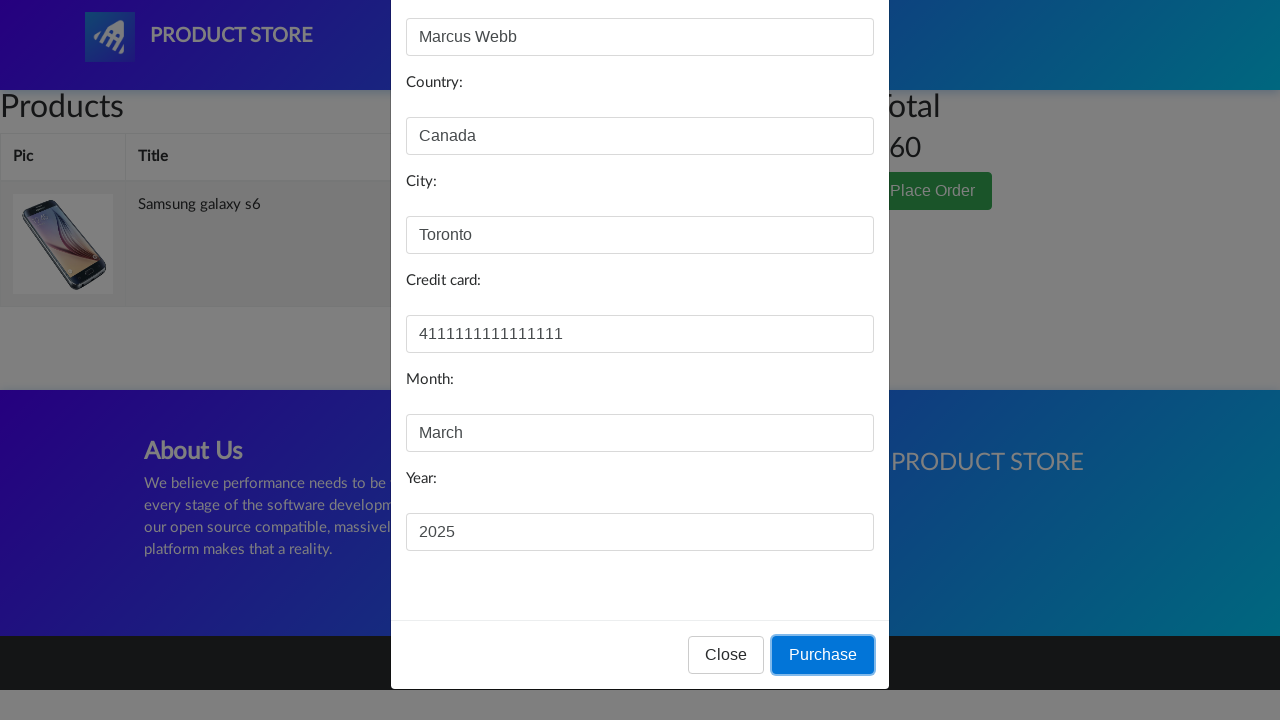